Tests the load delay functionality on UI Testing Playground by navigating to the Load Delay page and clicking the primary button that appears after a delay.

Starting URL: http://uitestingplayground.com/

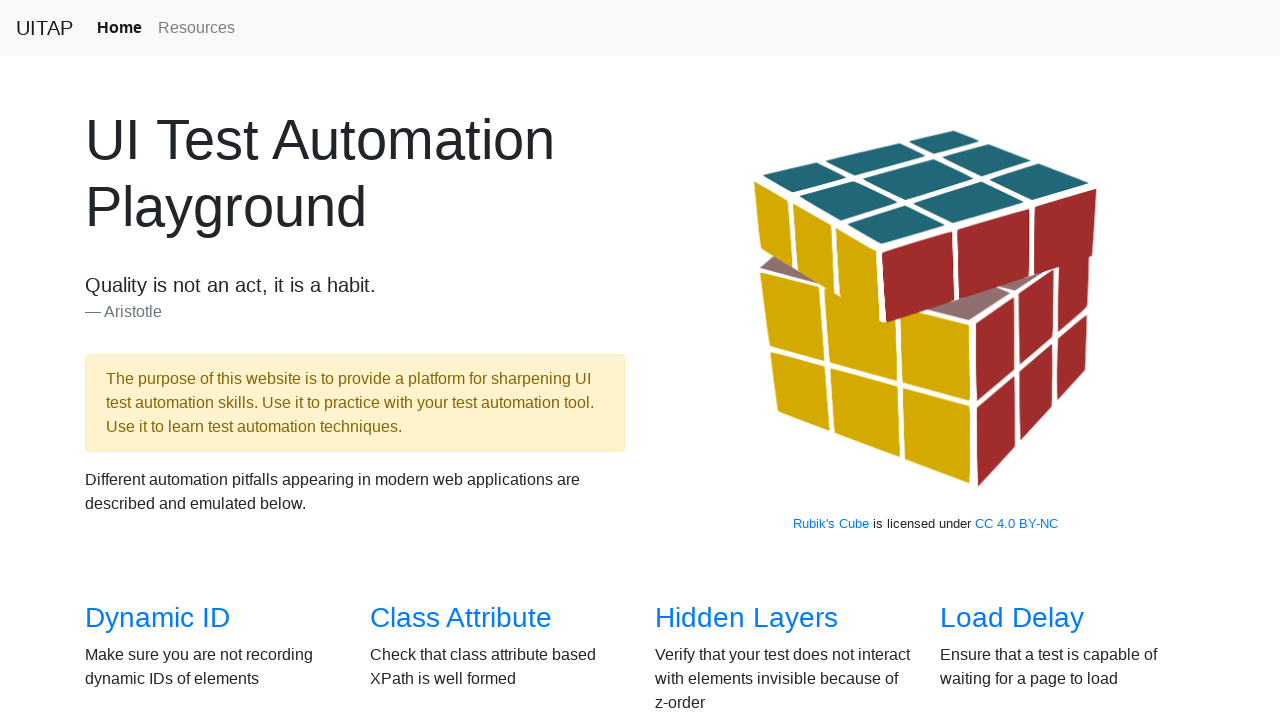

Clicked on Load Delay link to navigate to test page at (1012, 618) on text=Load Delay
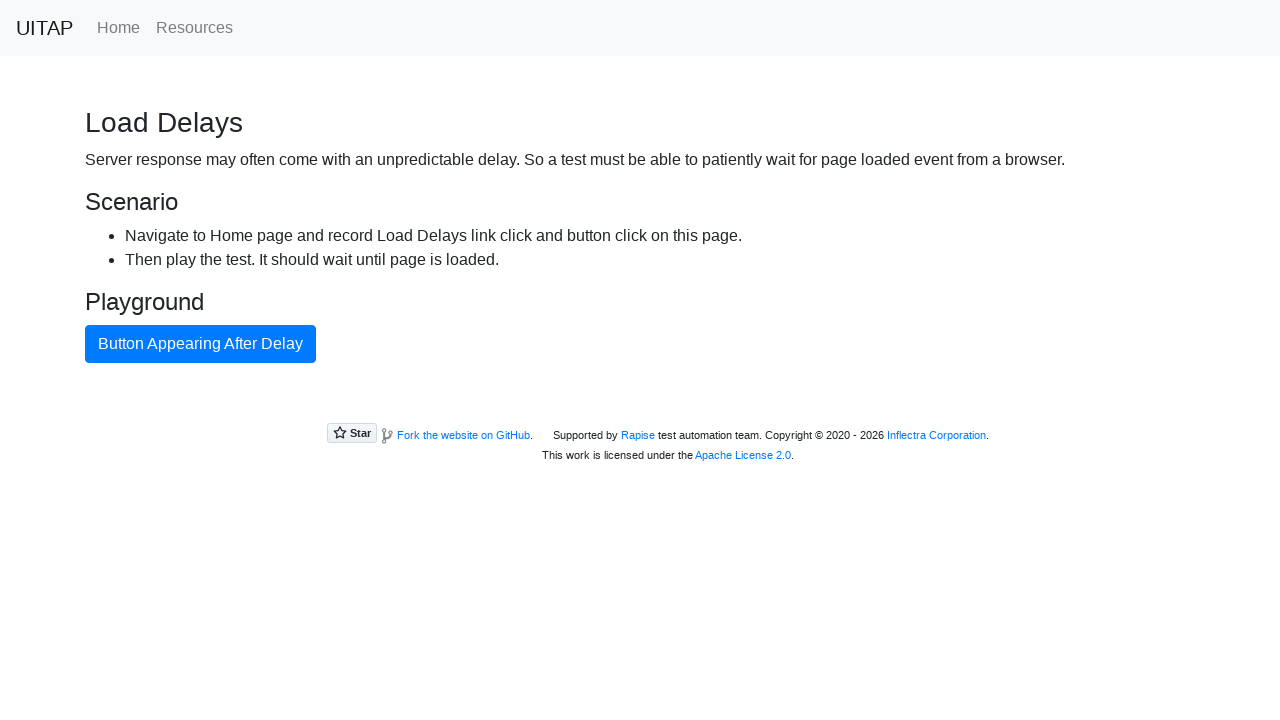

Clicked primary button after load delay at (200, 344) on button.btn-primary
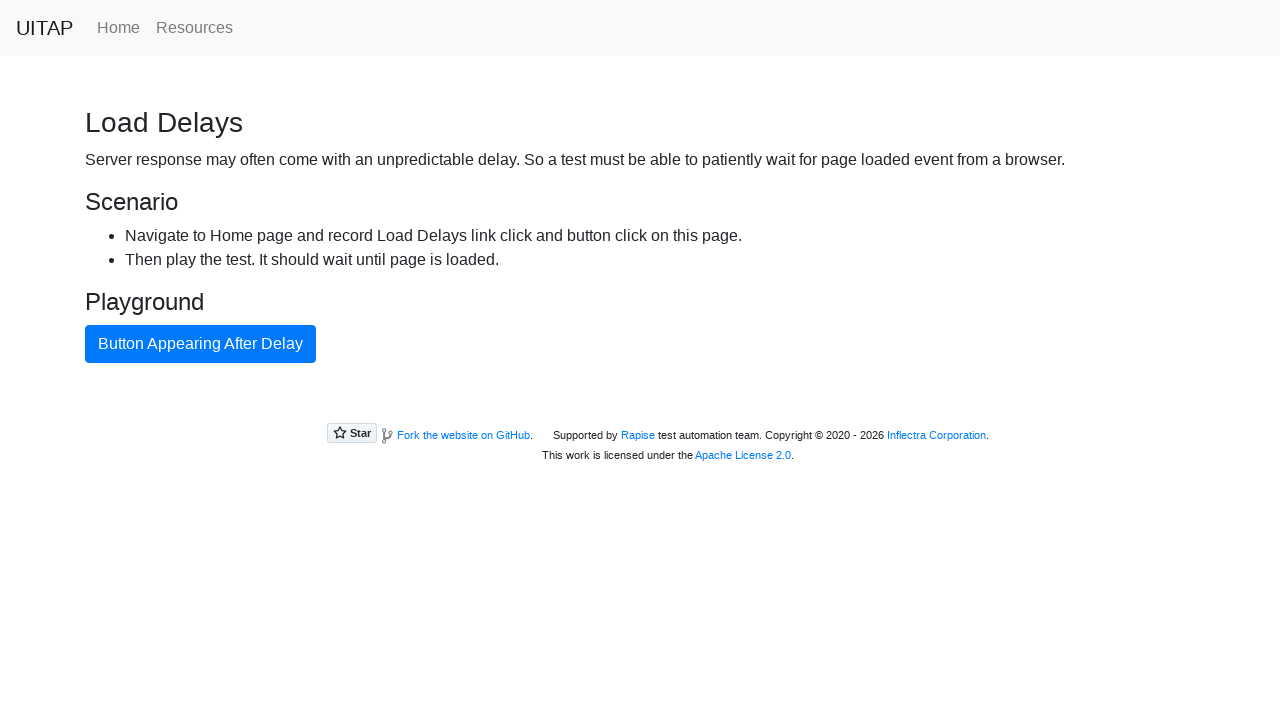

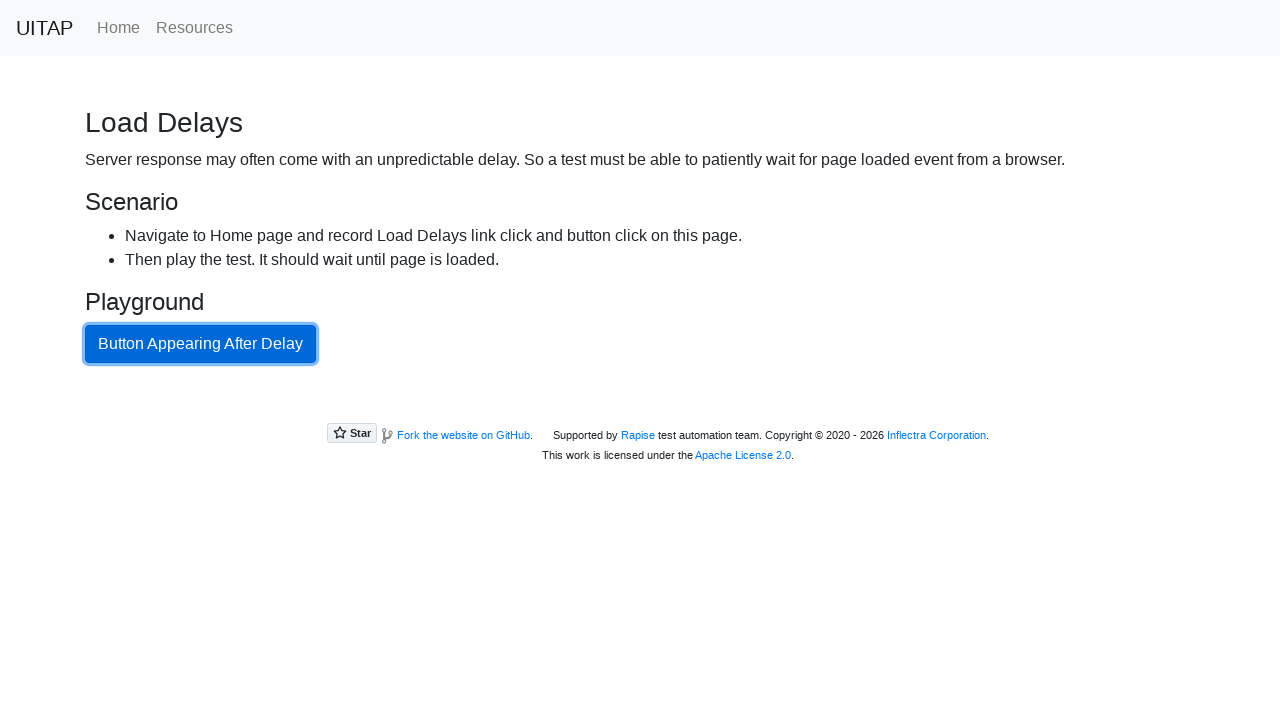